Fills out a form with multiple fields including first name, last name, email, mobile number, and company information

Starting URL: http://only-testing-blog.blogspot.com/2014/05/form.html

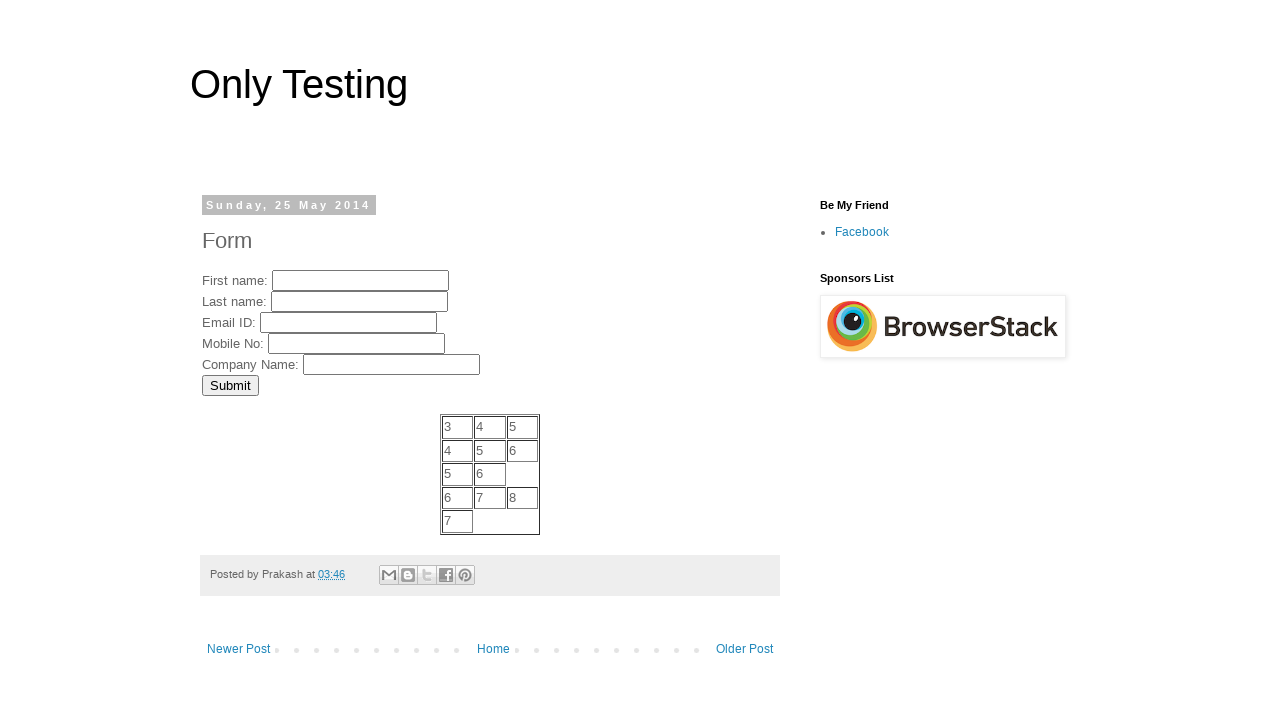

Filled first name field with 'John' on //input[@name='FirstName']
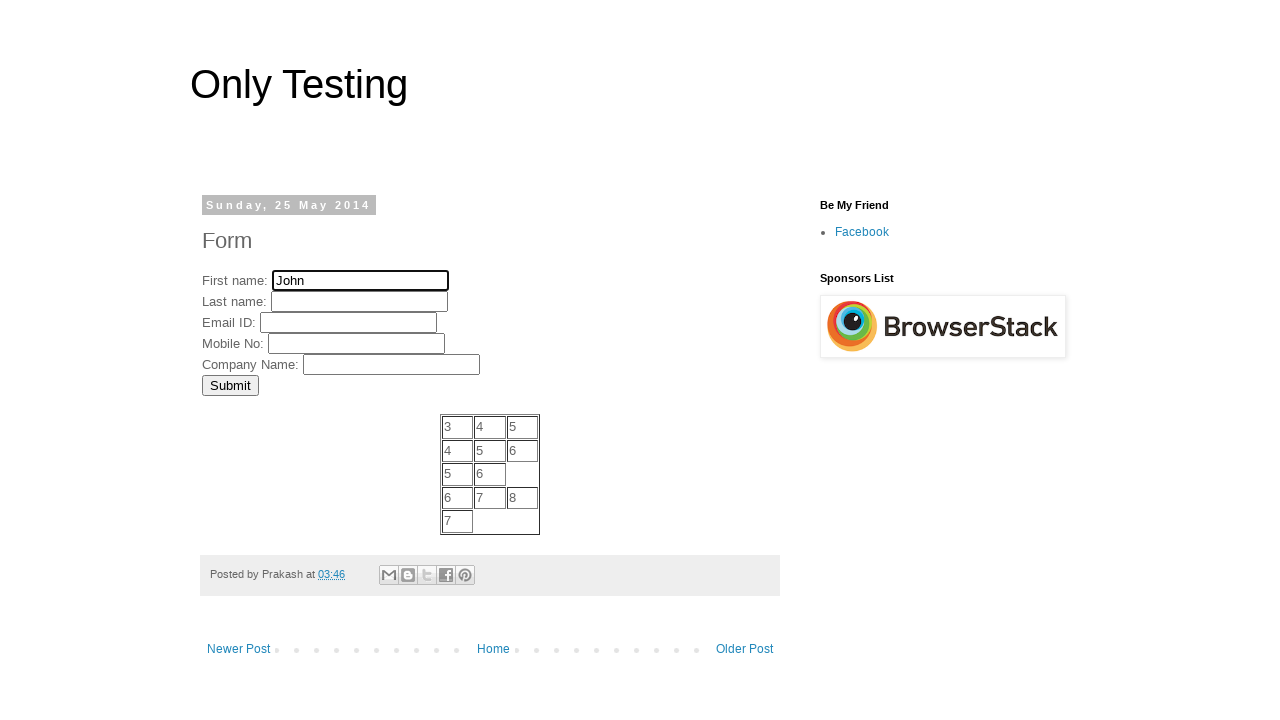

Filled last name field with 'Smith' on //input[@name='LastName']
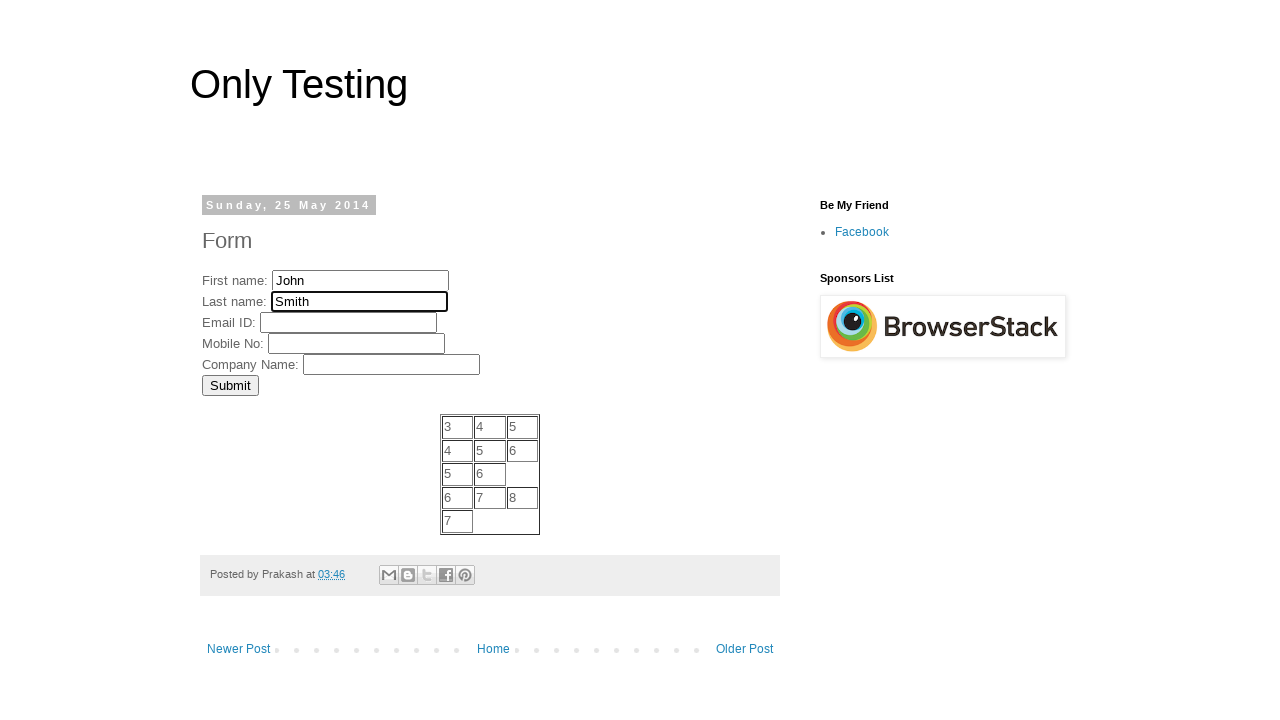

Filled email field with 'john.smith@example.com' on //input[@name='EmailID']
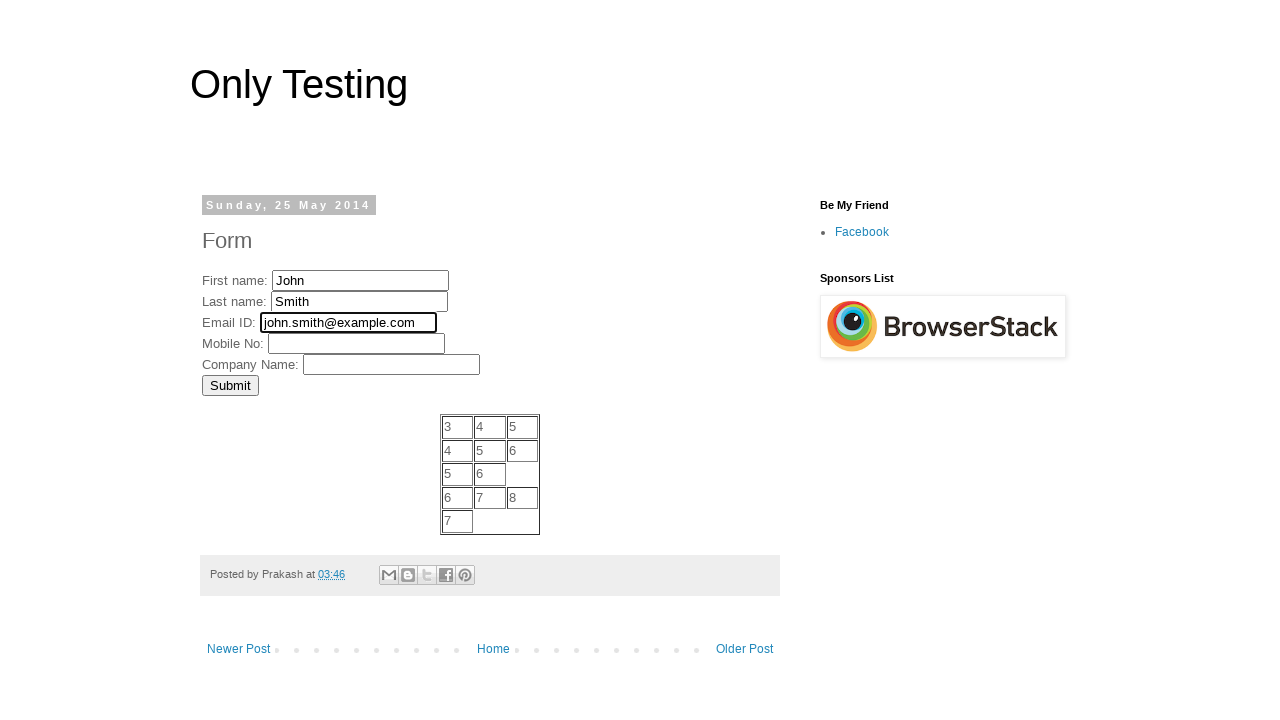

Filled mobile number field with '5551234567' on //input[@name='MobNo']
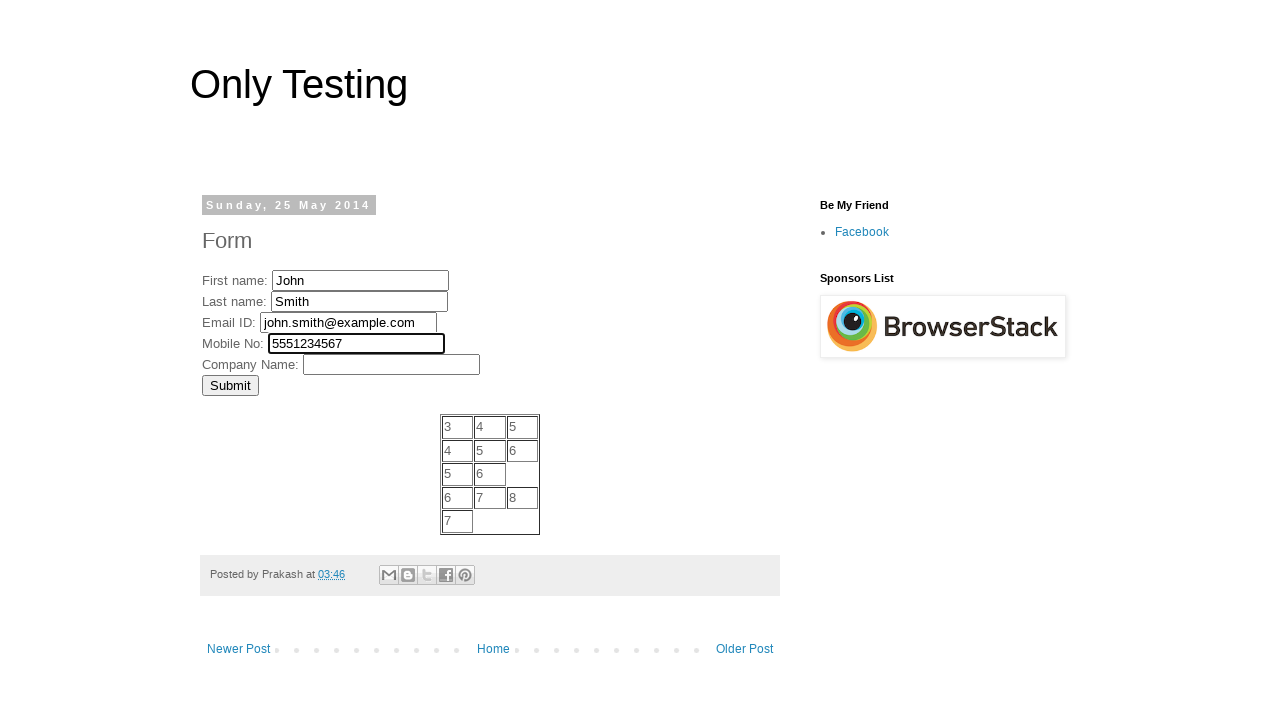

Filled company field with 'Test Company Inc' on //input[@name='Company']
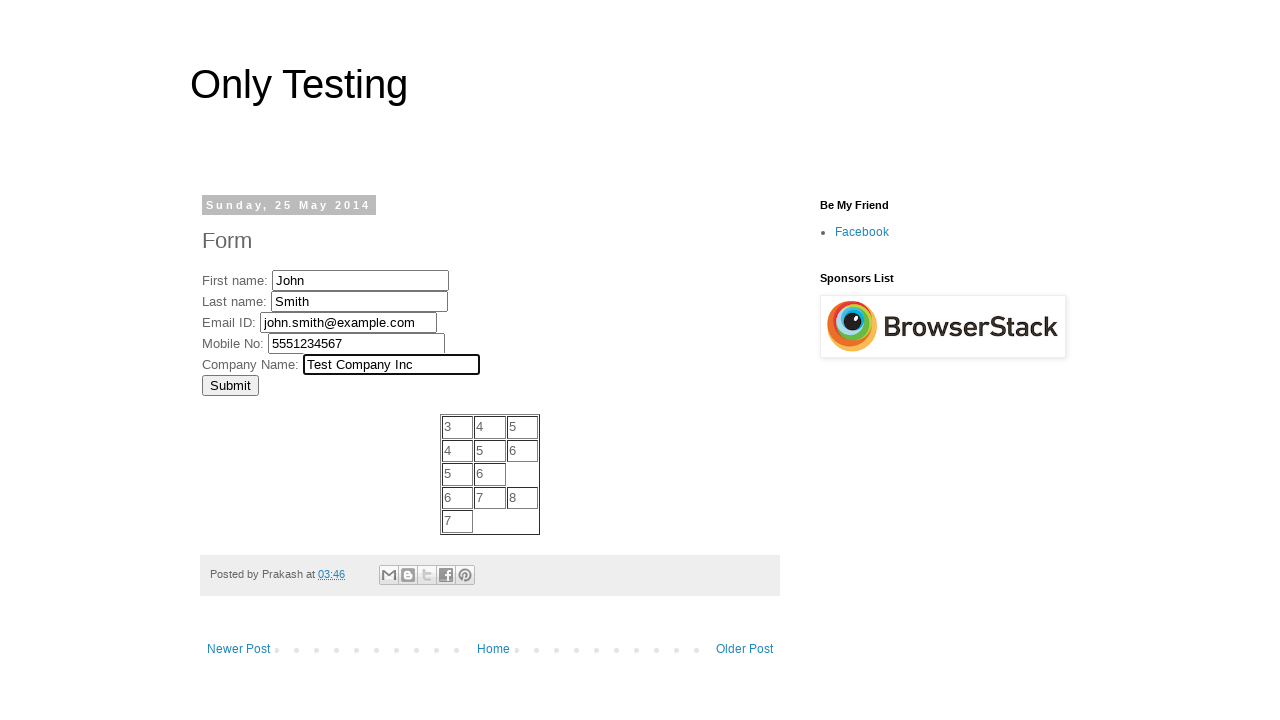

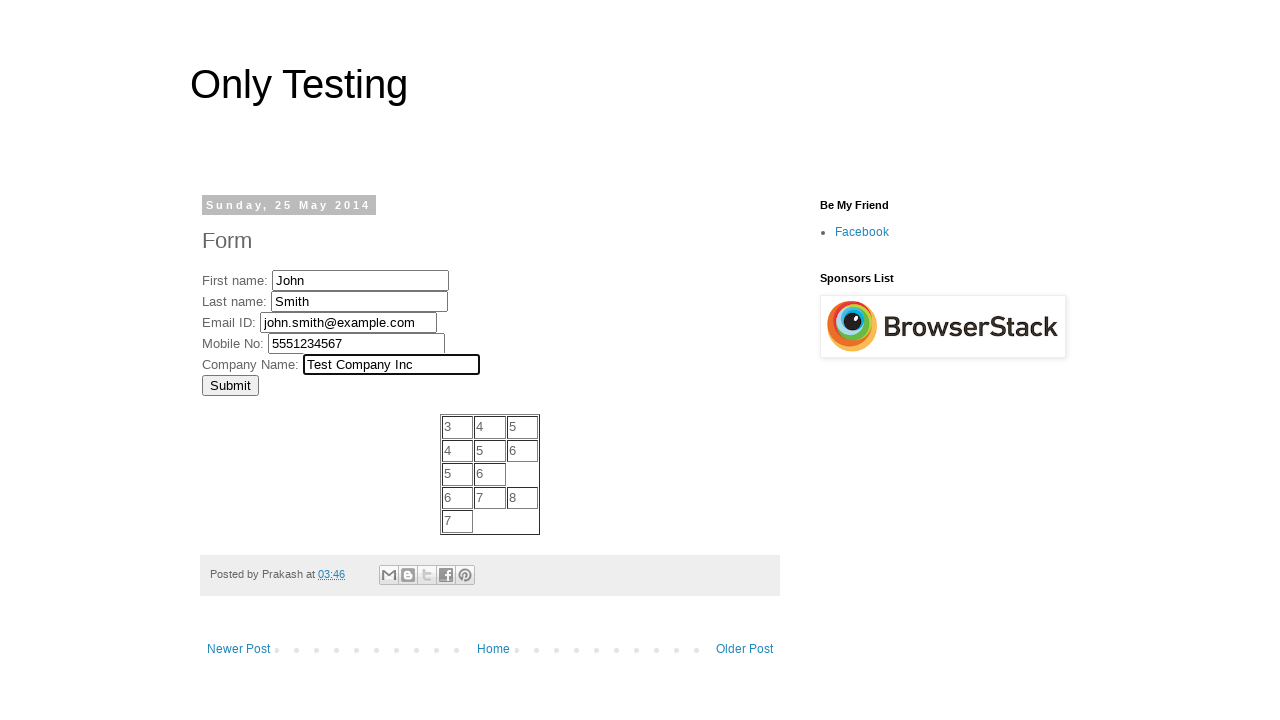